Tests sorting a table's Due column in ascending order by clicking the column header and verifying the values are ordered correctly

Starting URL: http://the-internet.herokuapp.com/tables

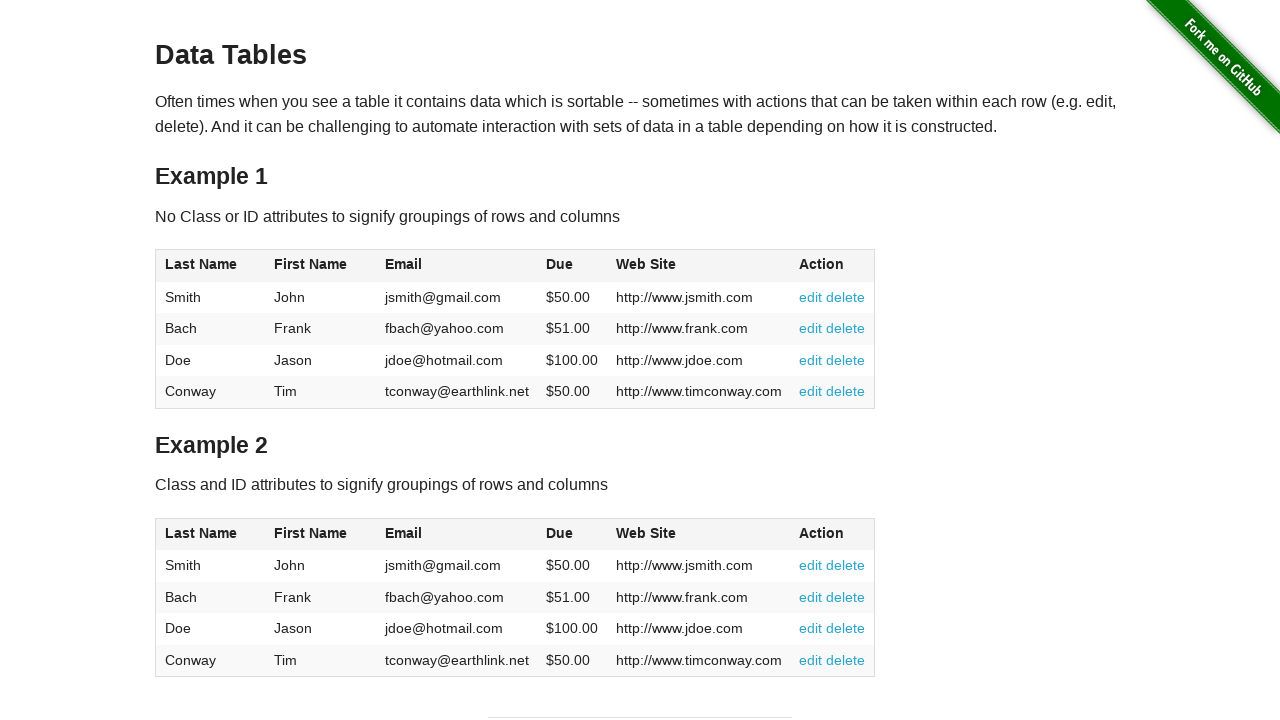

Clicked Due column header to sort in ascending order at (572, 266) on #table1 thead tr th:nth-of-type(4)
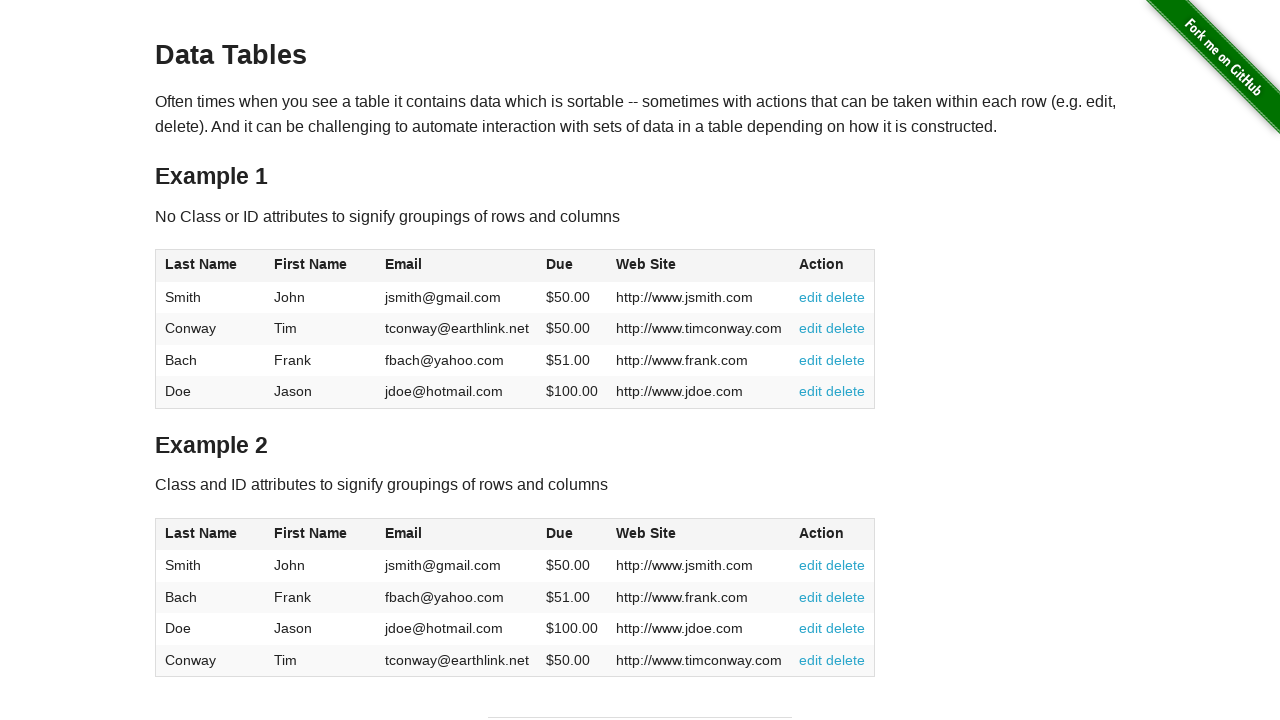

Table Due column cells loaded after sorting
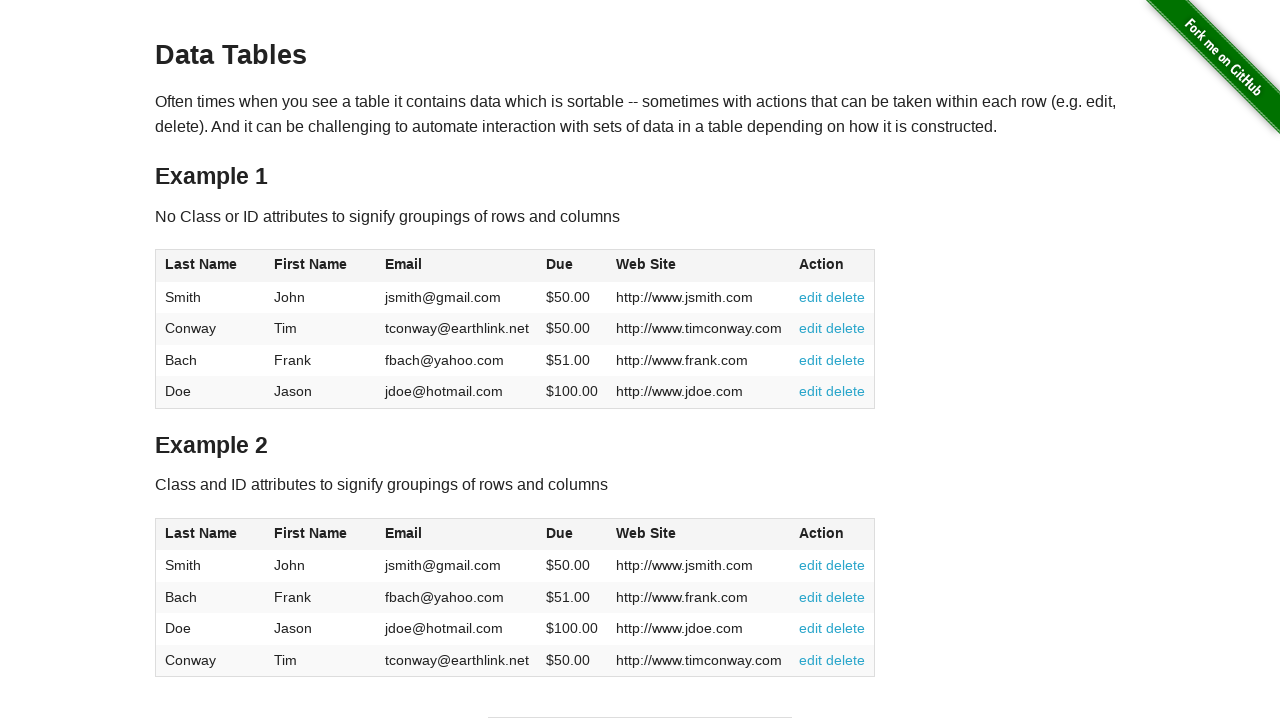

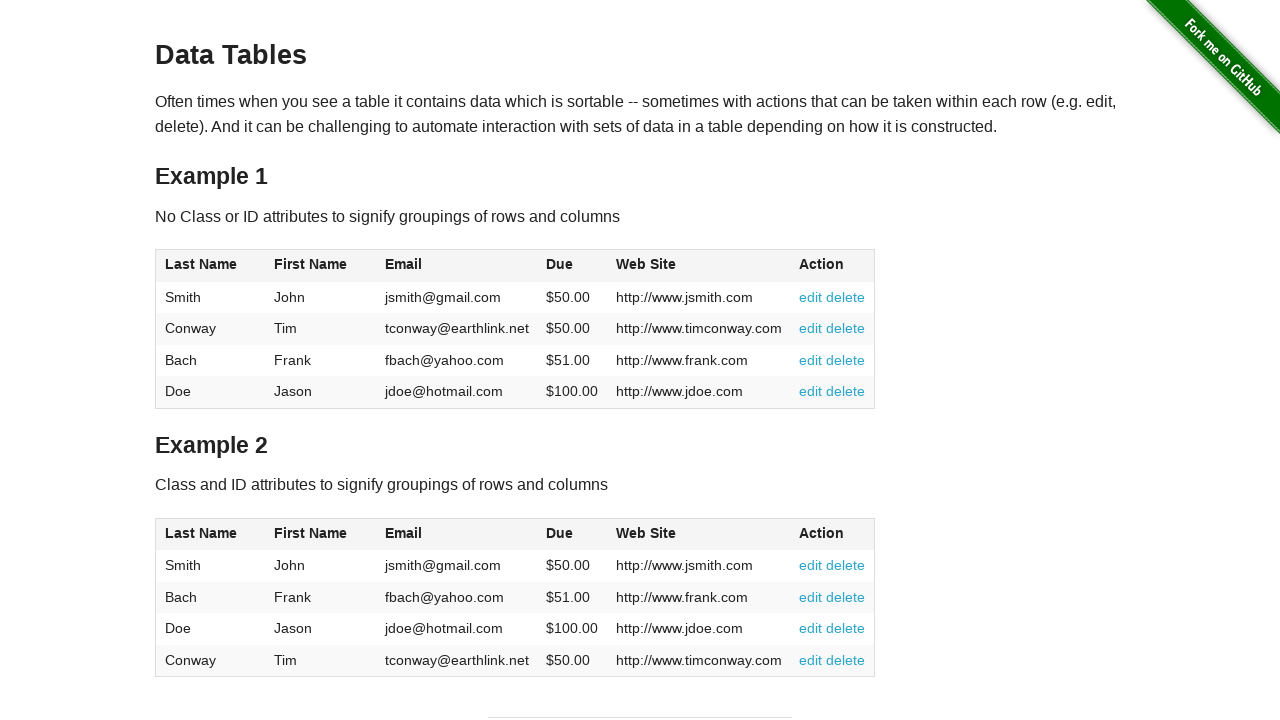